Tests new tab window functionality by clicking the tabbed option, then clicking a link to Selenium.dev (with target attribute removed to stay in same window), and verifying the page content loads correctly.

Starting URL: https://demo.automationtesting.in/Windows.html

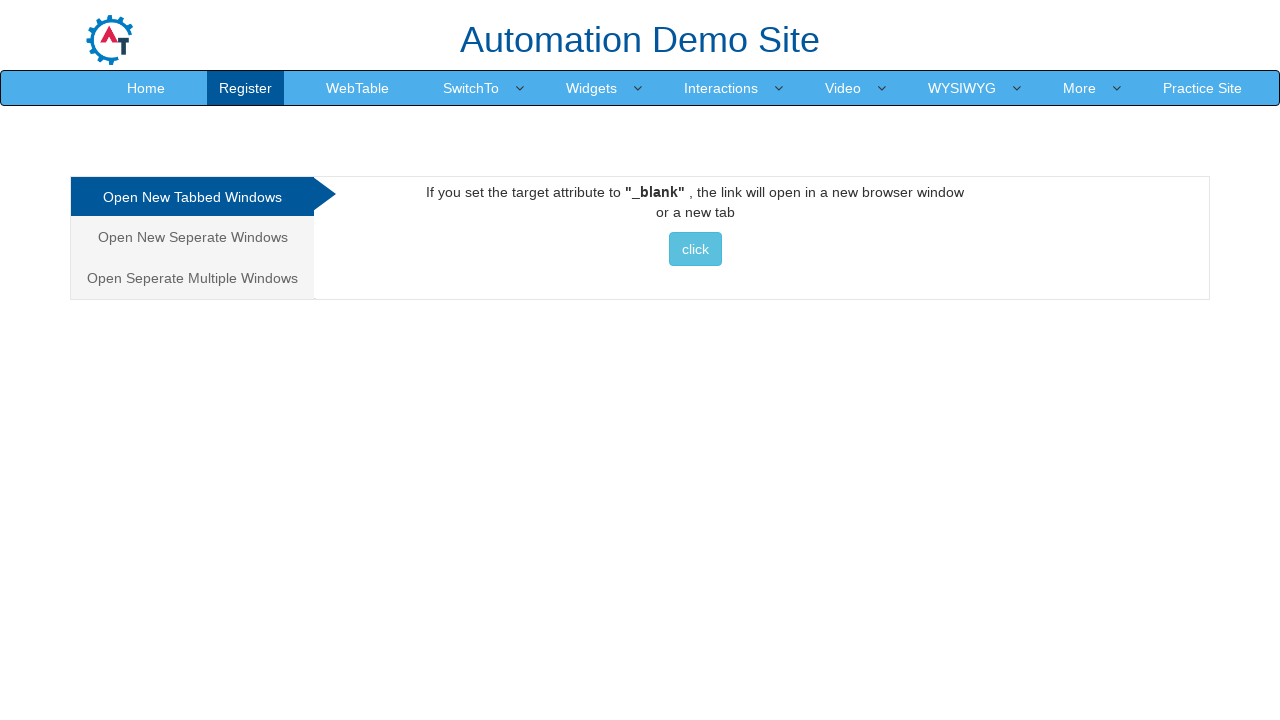

Clicked on the Tabbed option tab at (192, 197) on [href='#Tabbed']
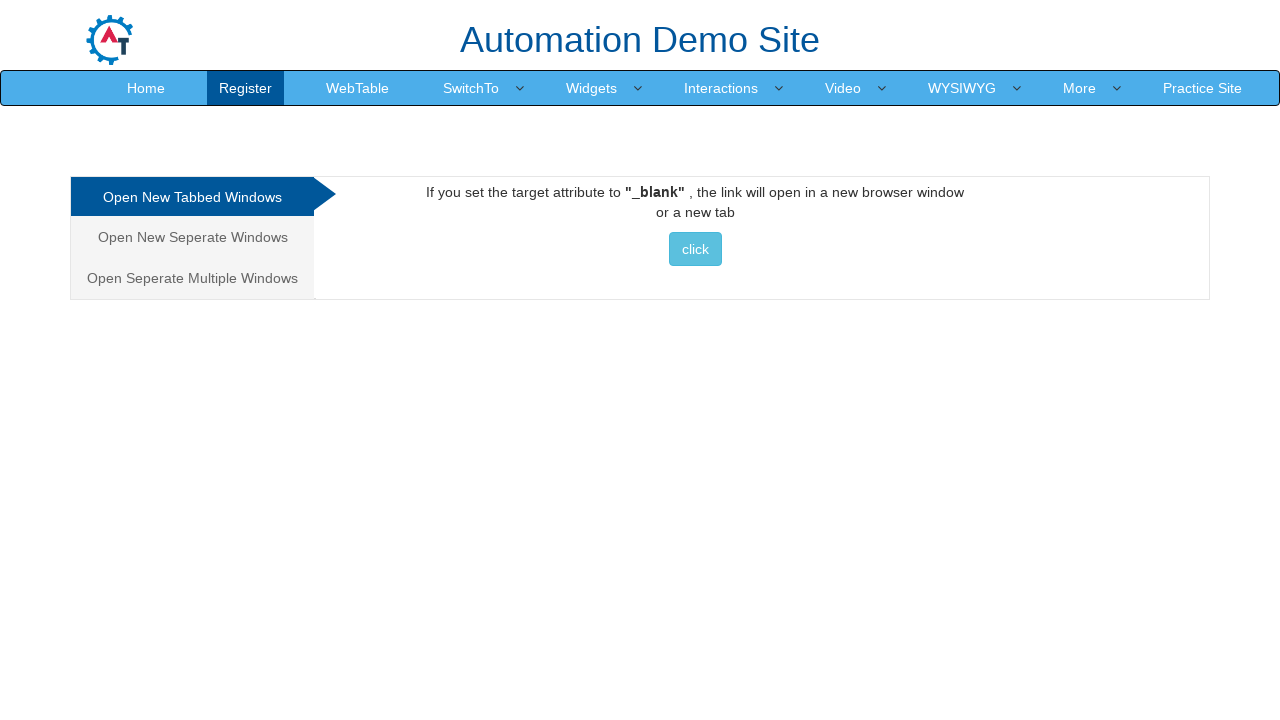

Located the Selenium.dev link
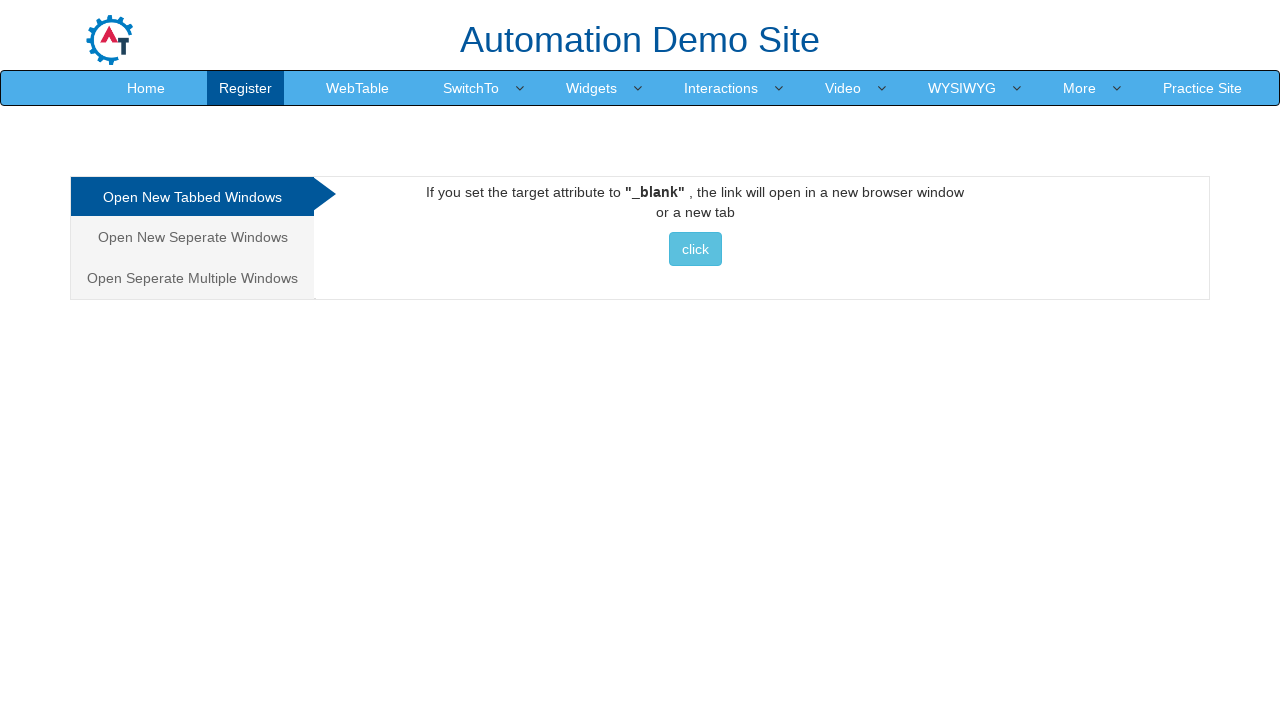

Removed target attribute from Selenium.dev link
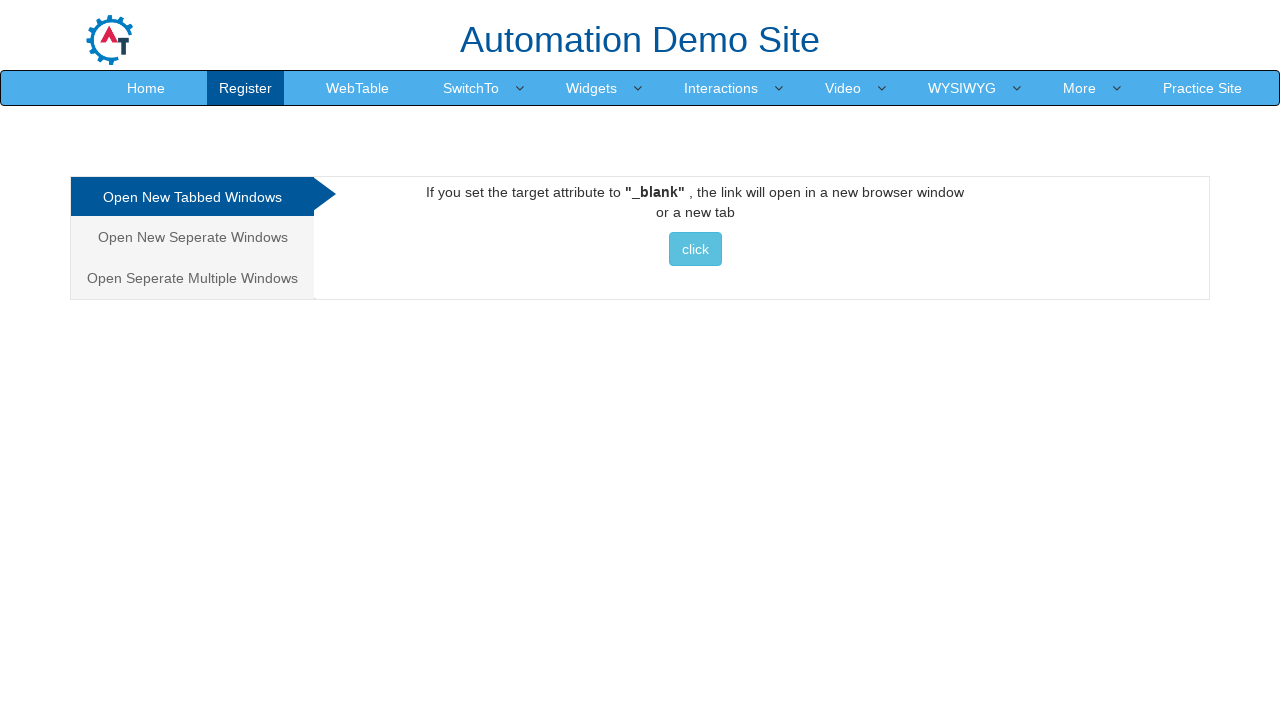

Clicked on the Selenium.dev link at (695, 249) on [href='http://www.selenium.dev']
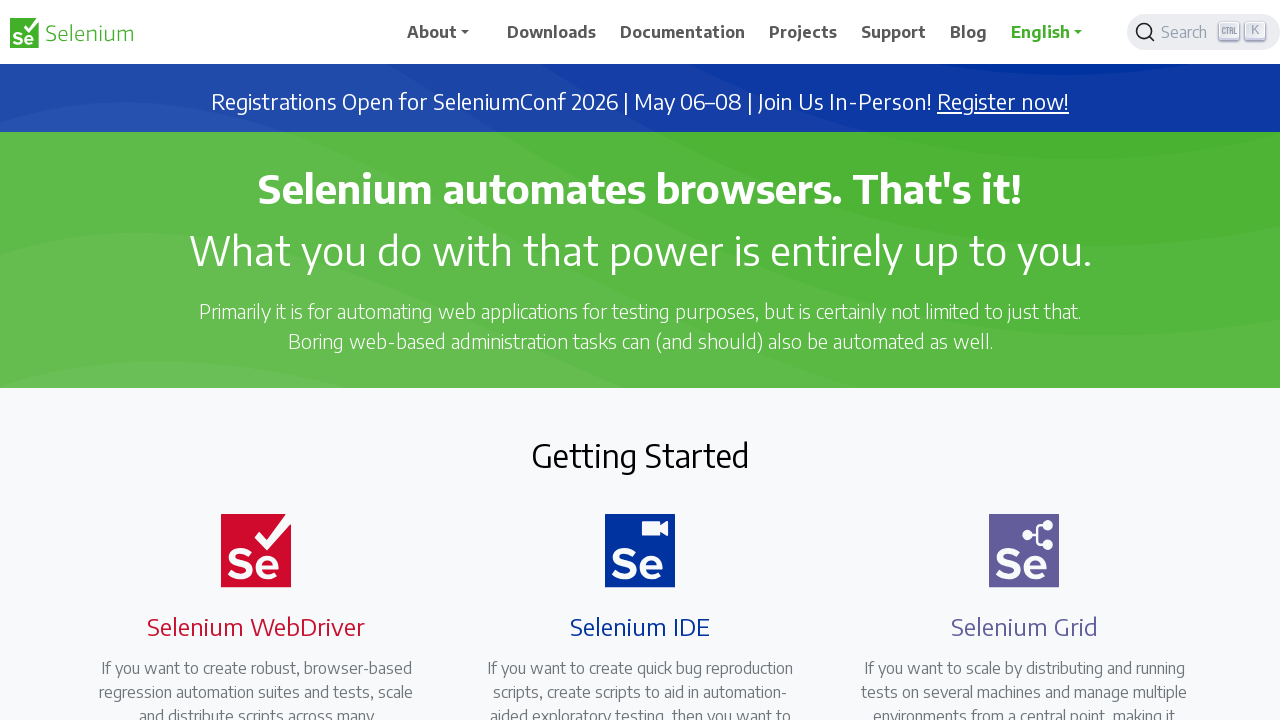

Page loaded and DOM content interactive
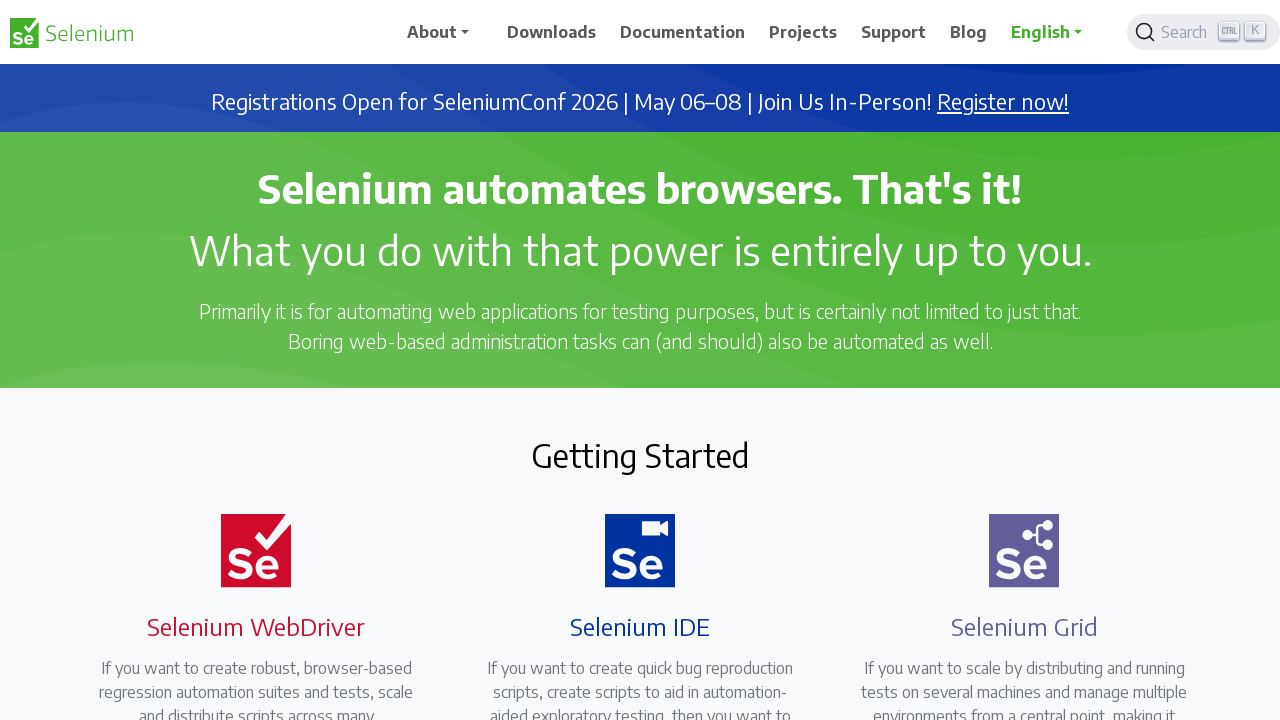

H1 heading element appeared on page
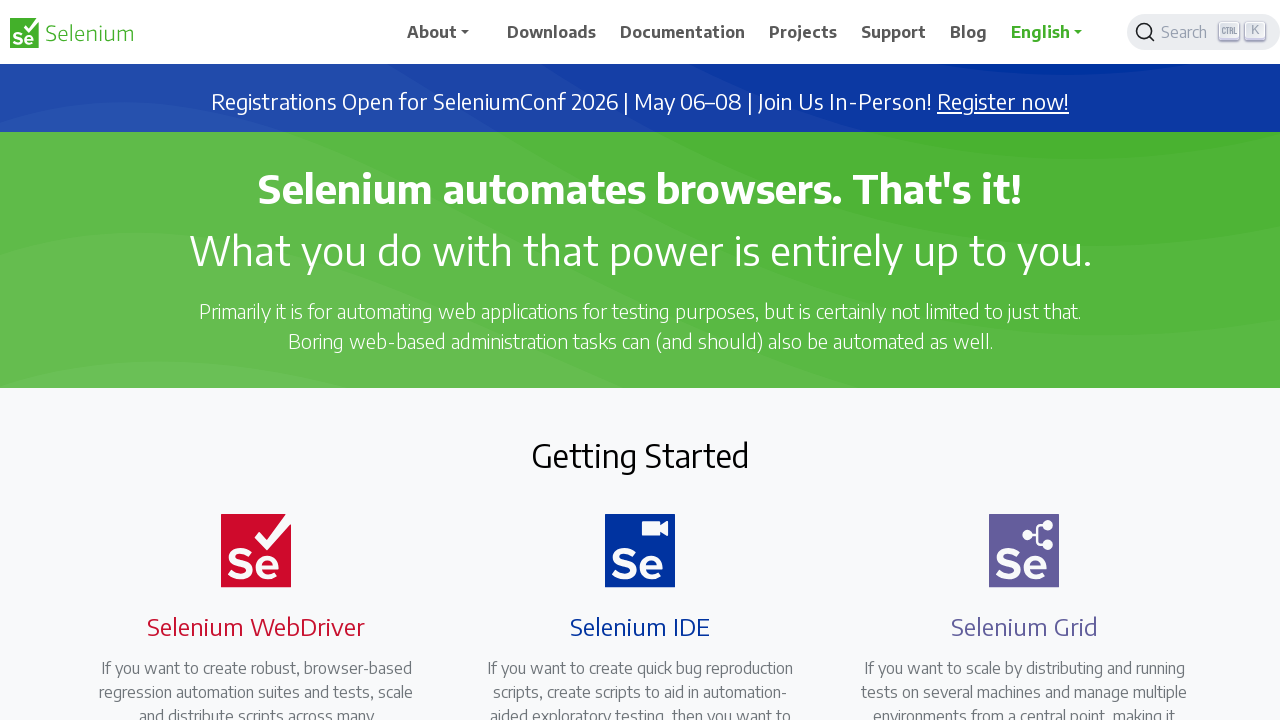

Verified 'Selenium' text present in h1 heading - test passed
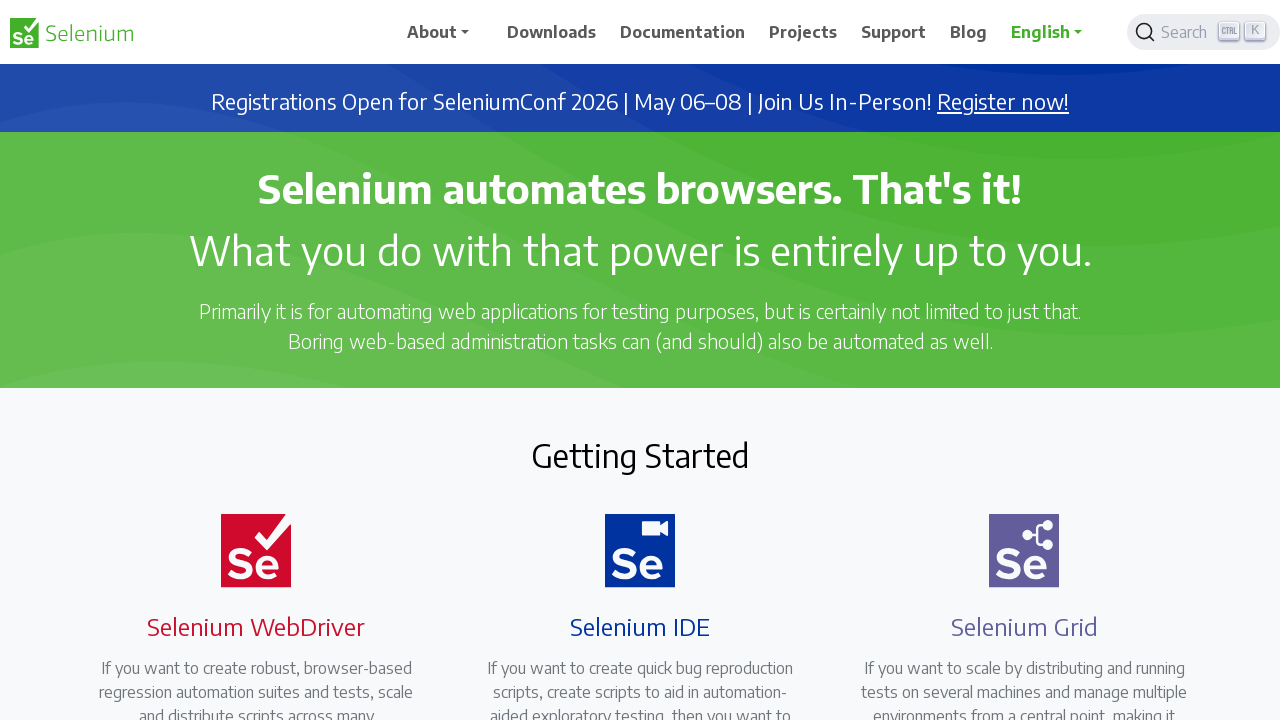

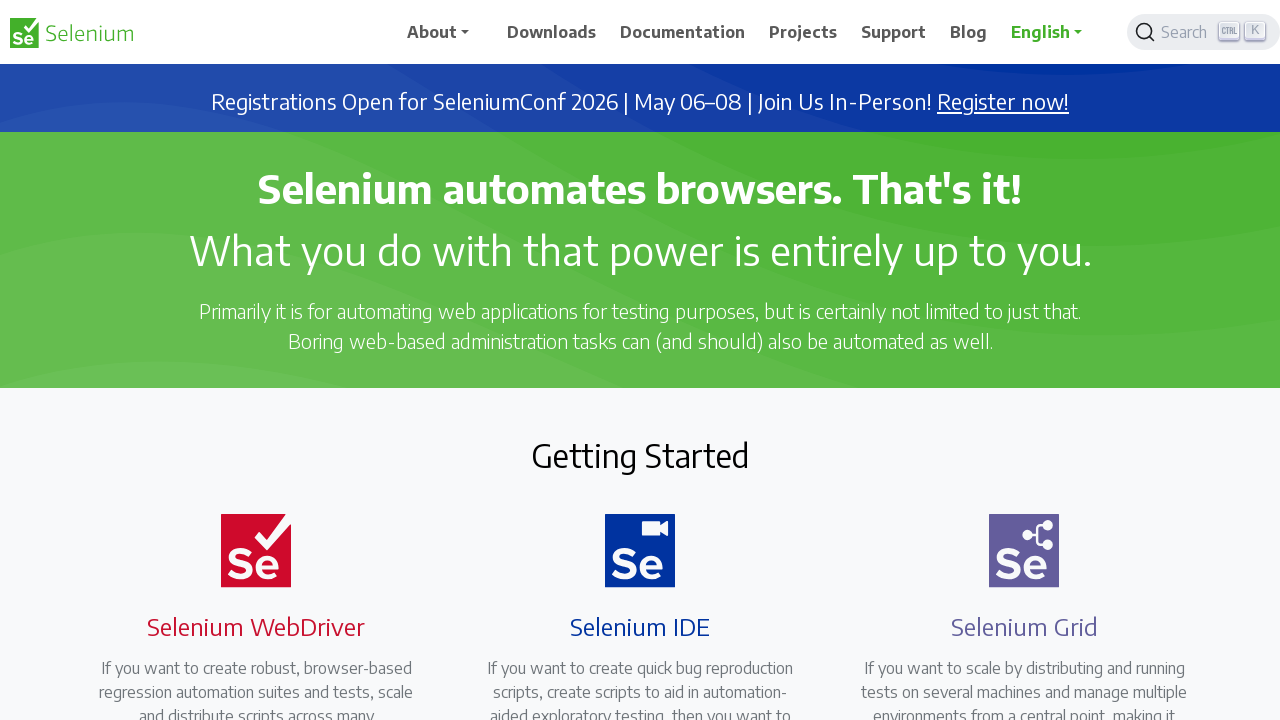